Tests scroll into view command by scrolling to the footer of the webpage

Starting URL: http://omayo.blogspot.com/

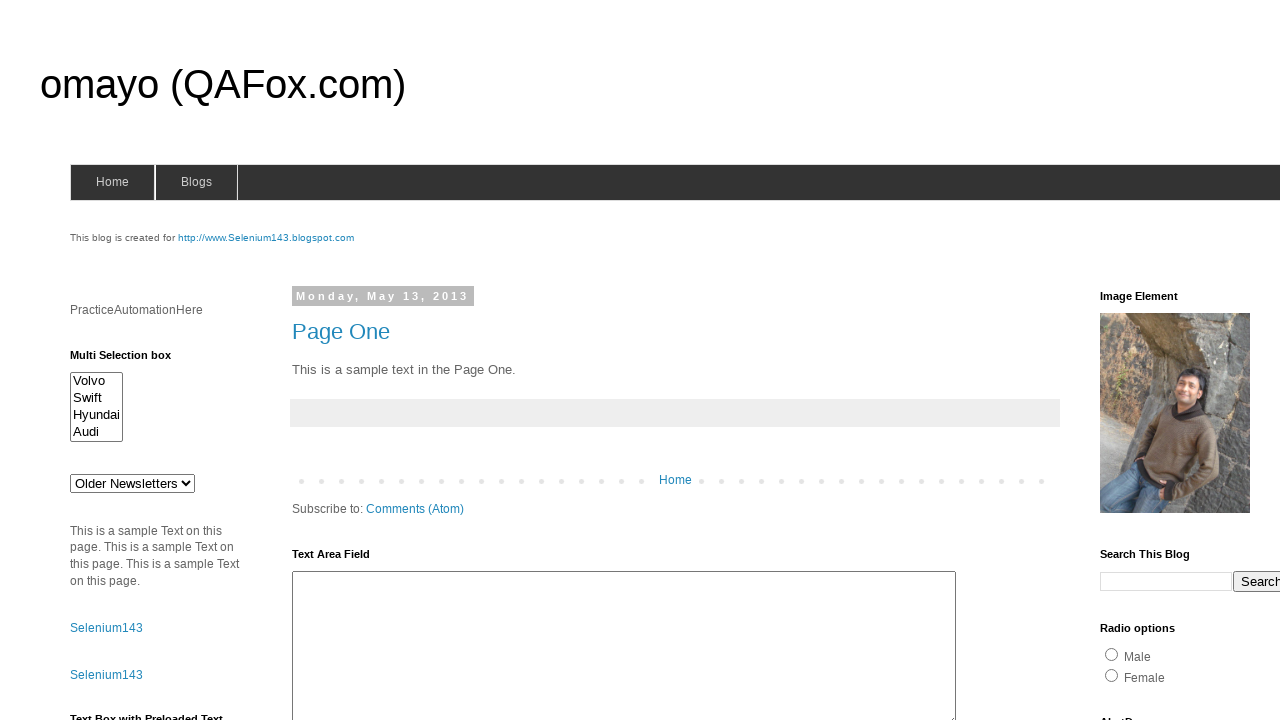

Located footer element with class 'footer-cap-top'
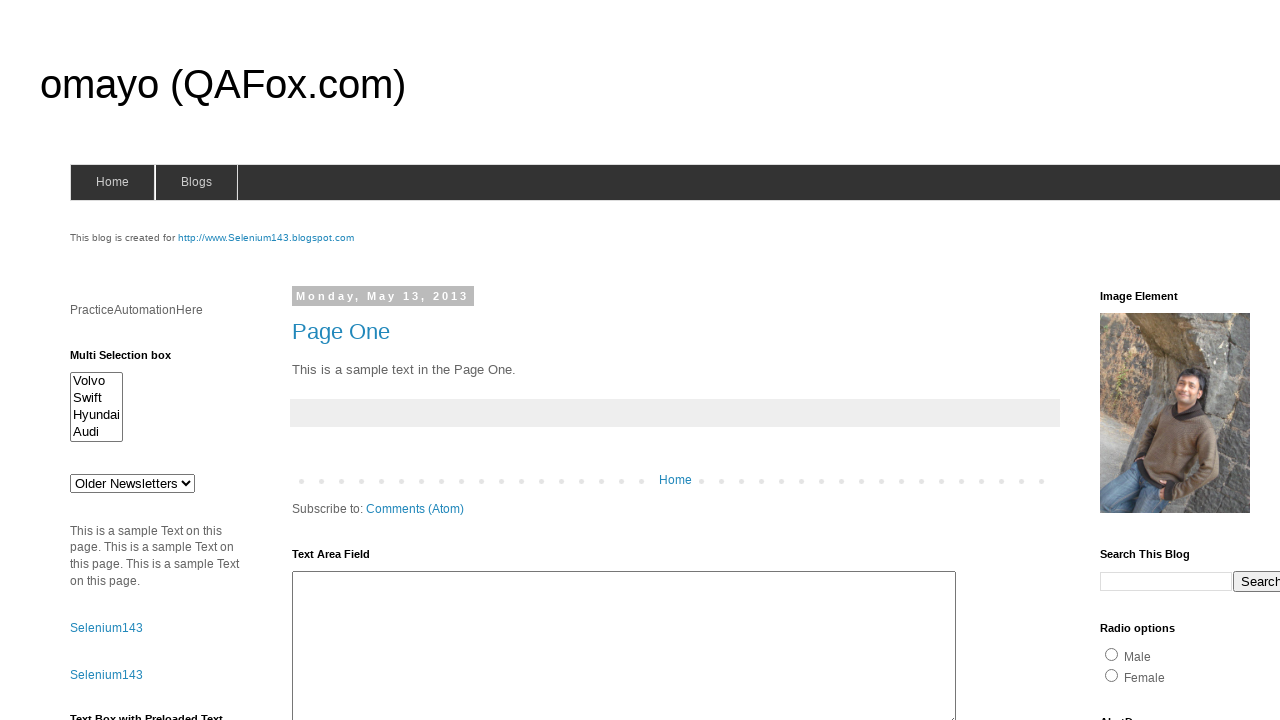

Scrolled footer element into view
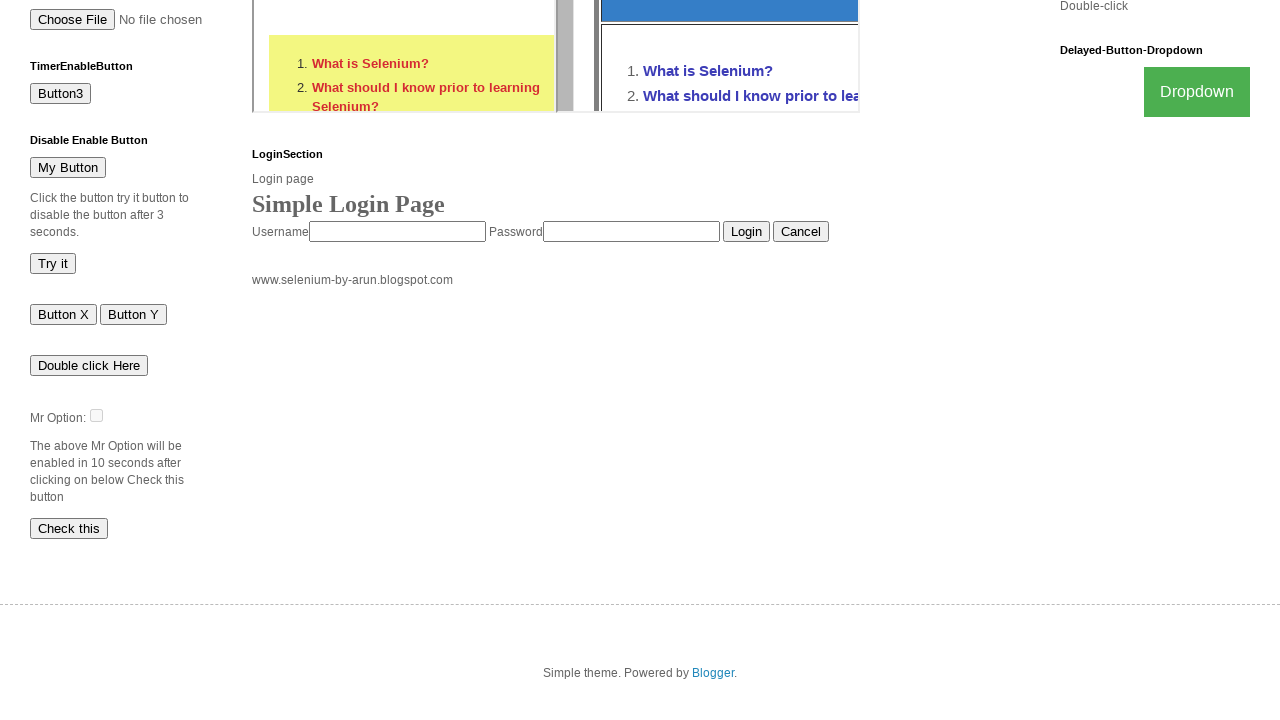

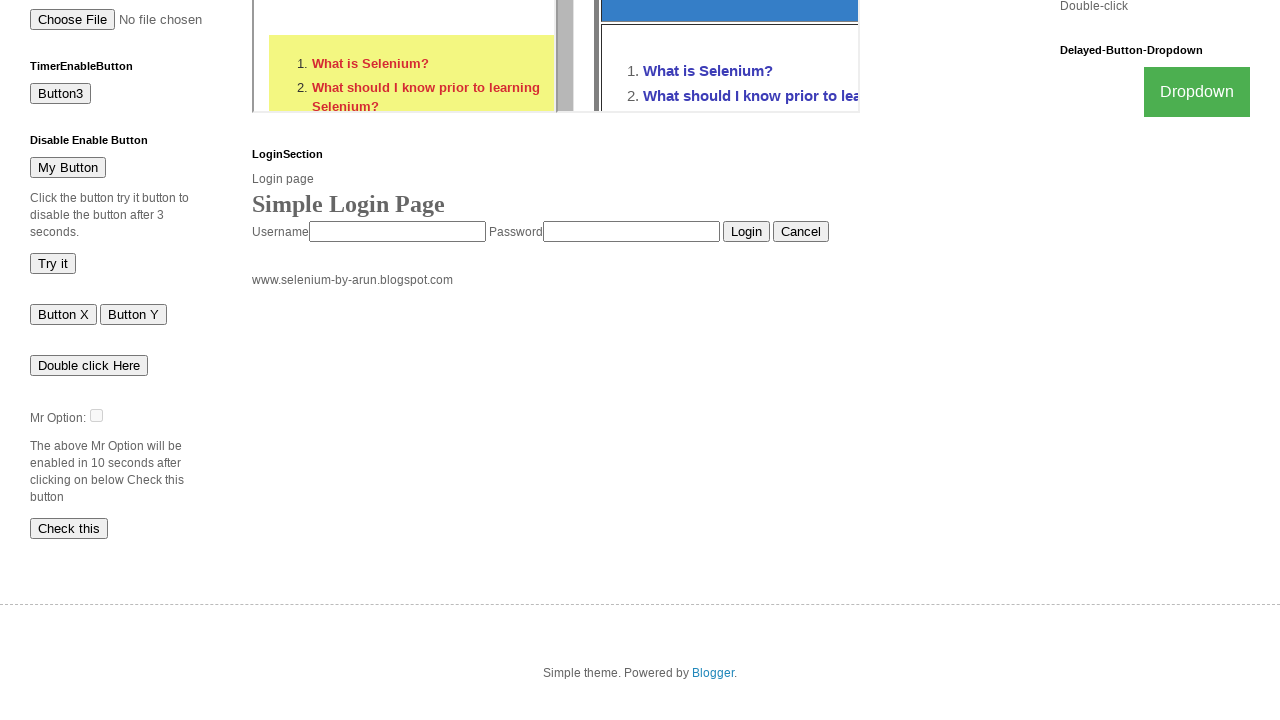